Tests that the BC Parks logo link in the footer navigates back to the homepage when clicked from the Contact page.

Starting URL: https://bcparks.ca/

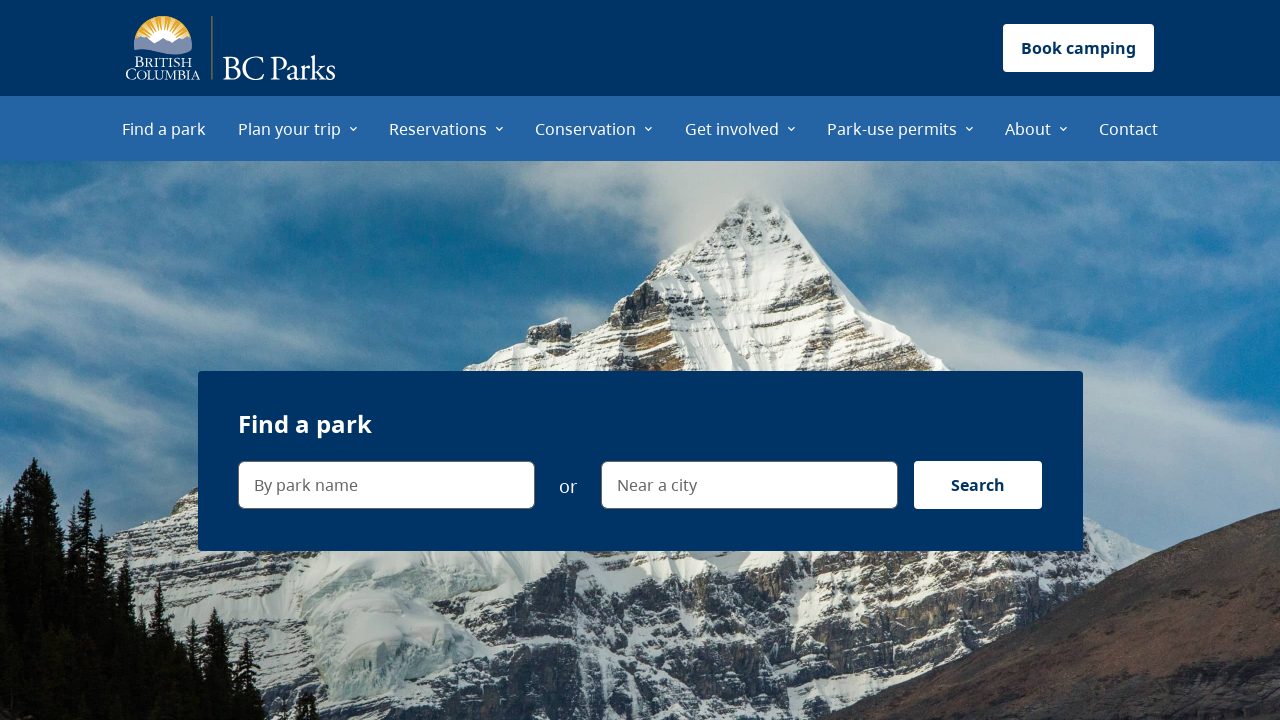

Waited for page to load (domcontentloaded)
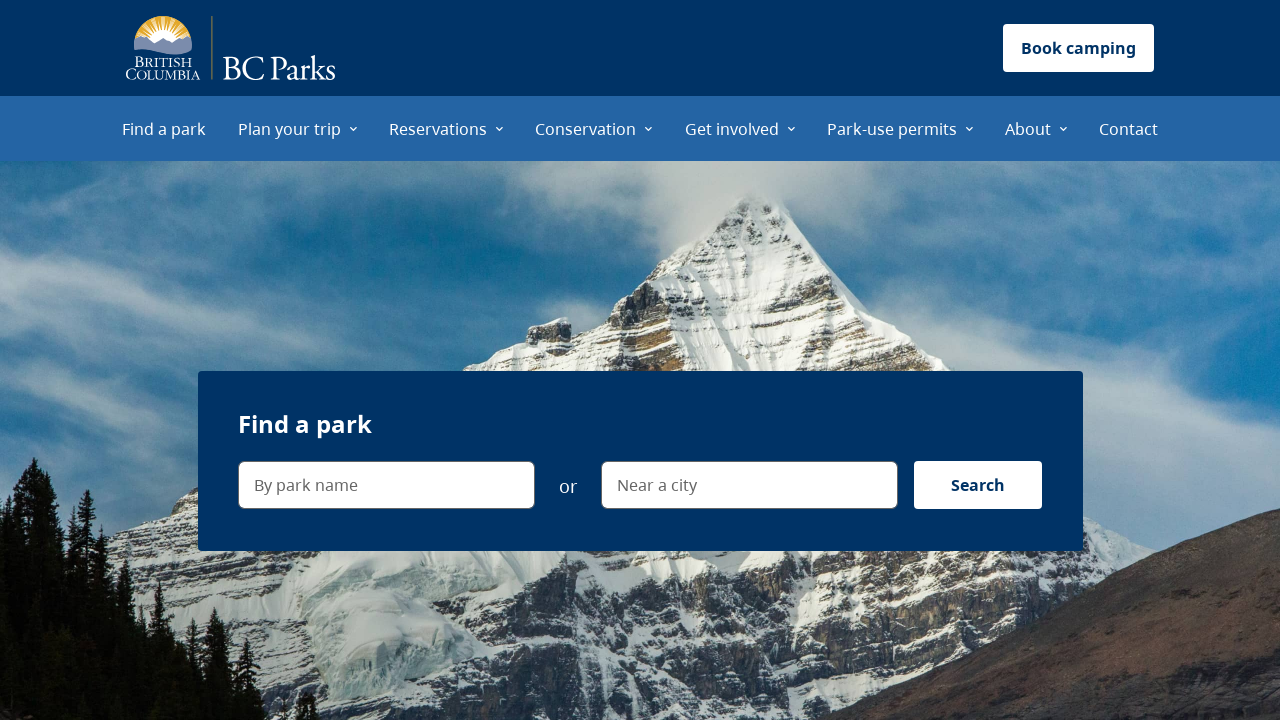

Clicked on Contact menu item at (1128, 128) on internal:role=menuitem[name="Contact"i]
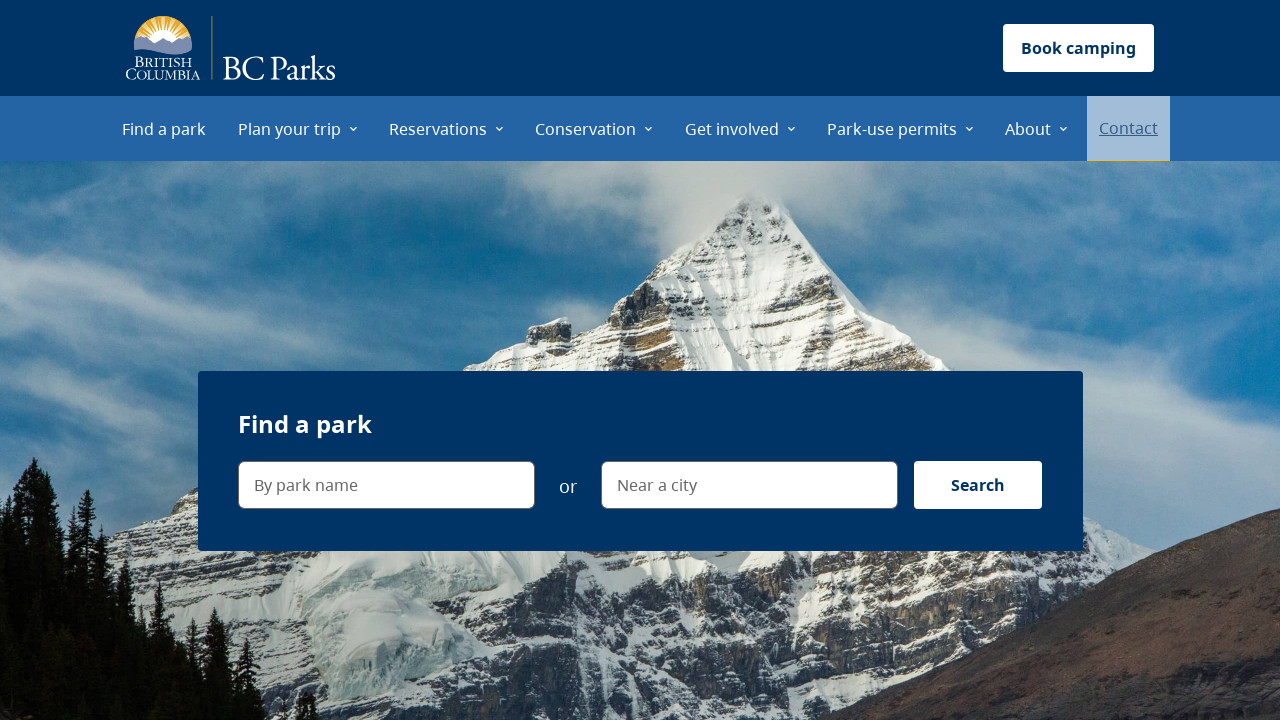

BC Parks Wordmark link became visible in footer
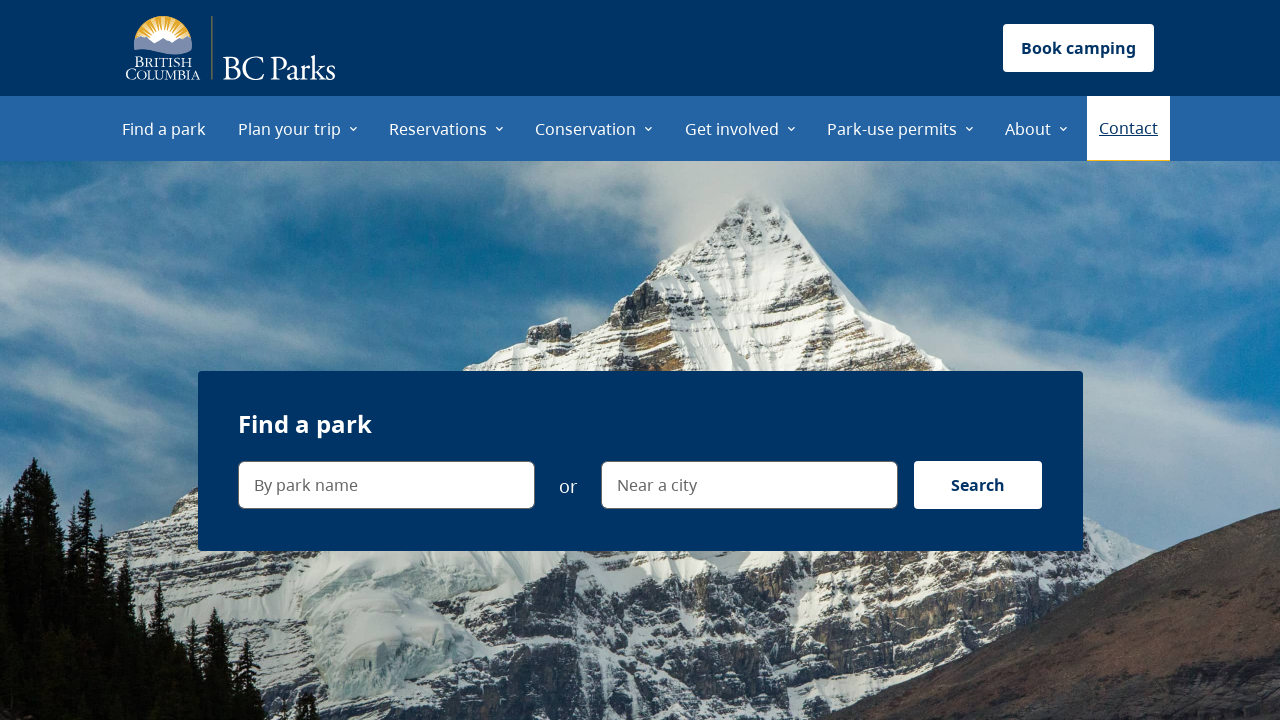

Clicked on BC Parks Wordmark logo link at (236, 414) on internal:role=link[name="BC Parks Wordmark"i]
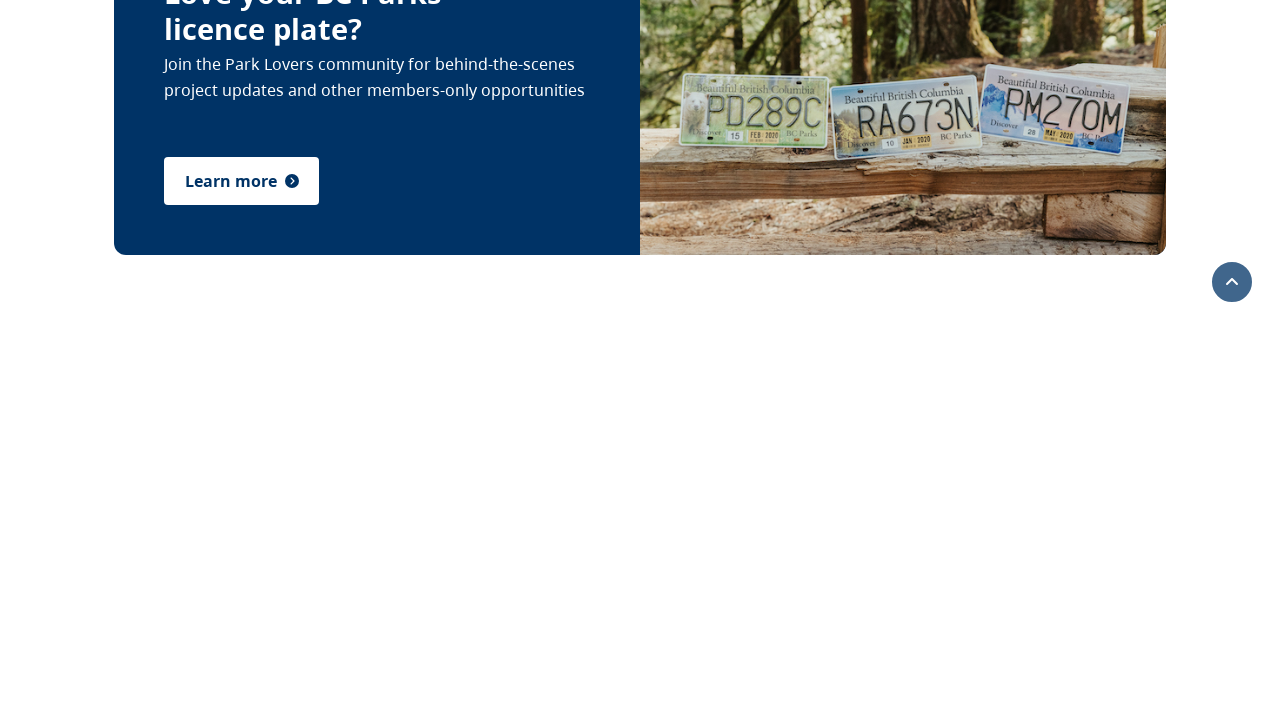

Verified navigation back to homepage (https://bcparks.ca/)
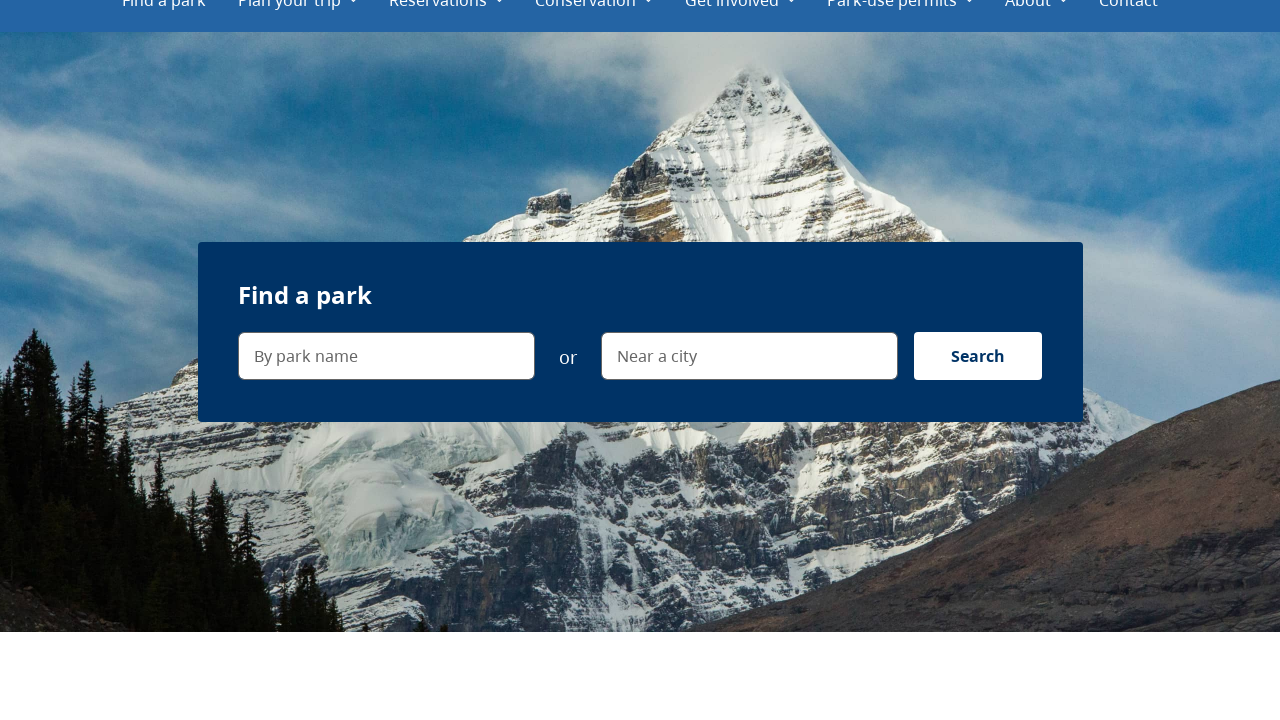

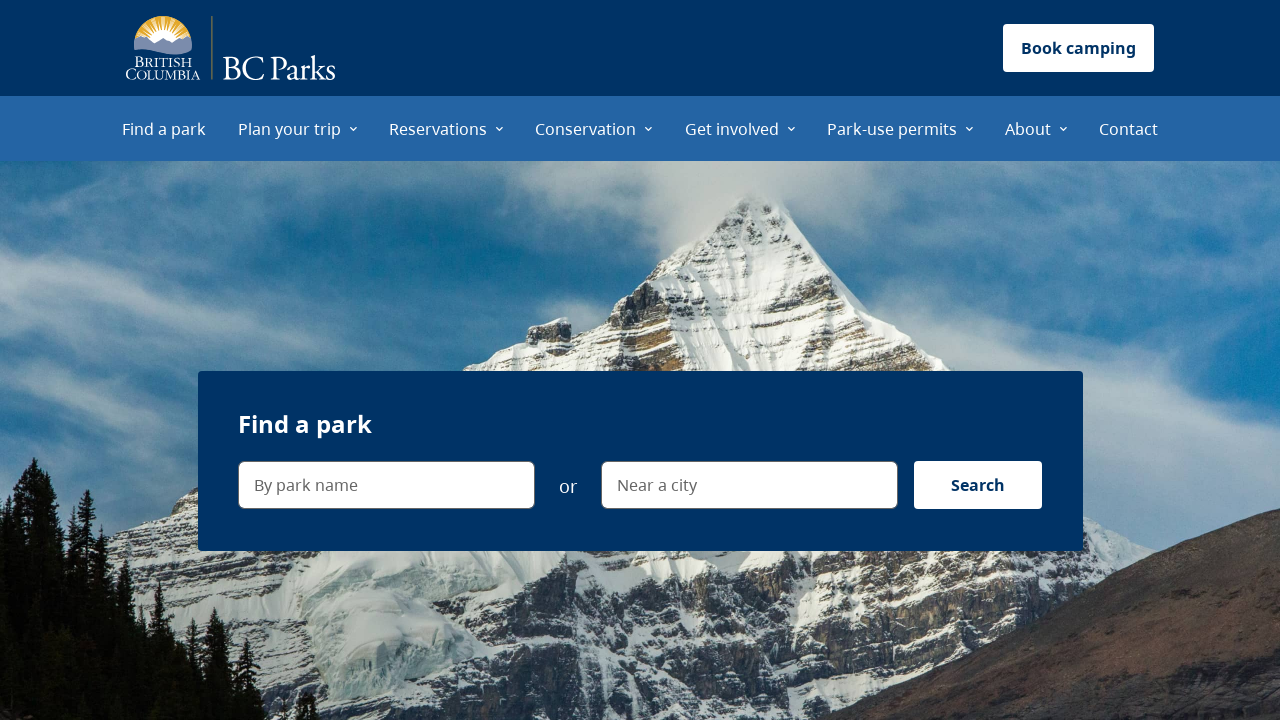